Tests checkbox interaction by selecting first 3 checkboxes, then toggling all unselected checkboxes on a test automation practice page

Starting URL: https://testautomationpractice.blogspot.com/

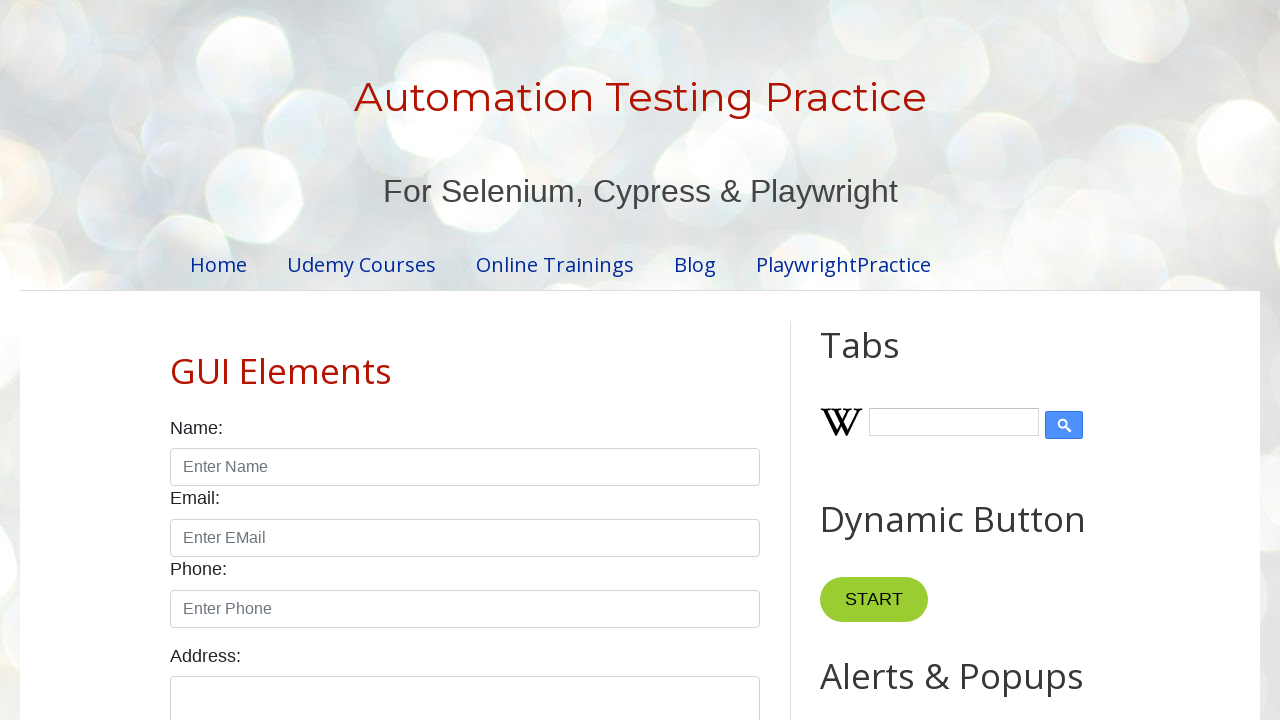

Navigated to test automation practice page
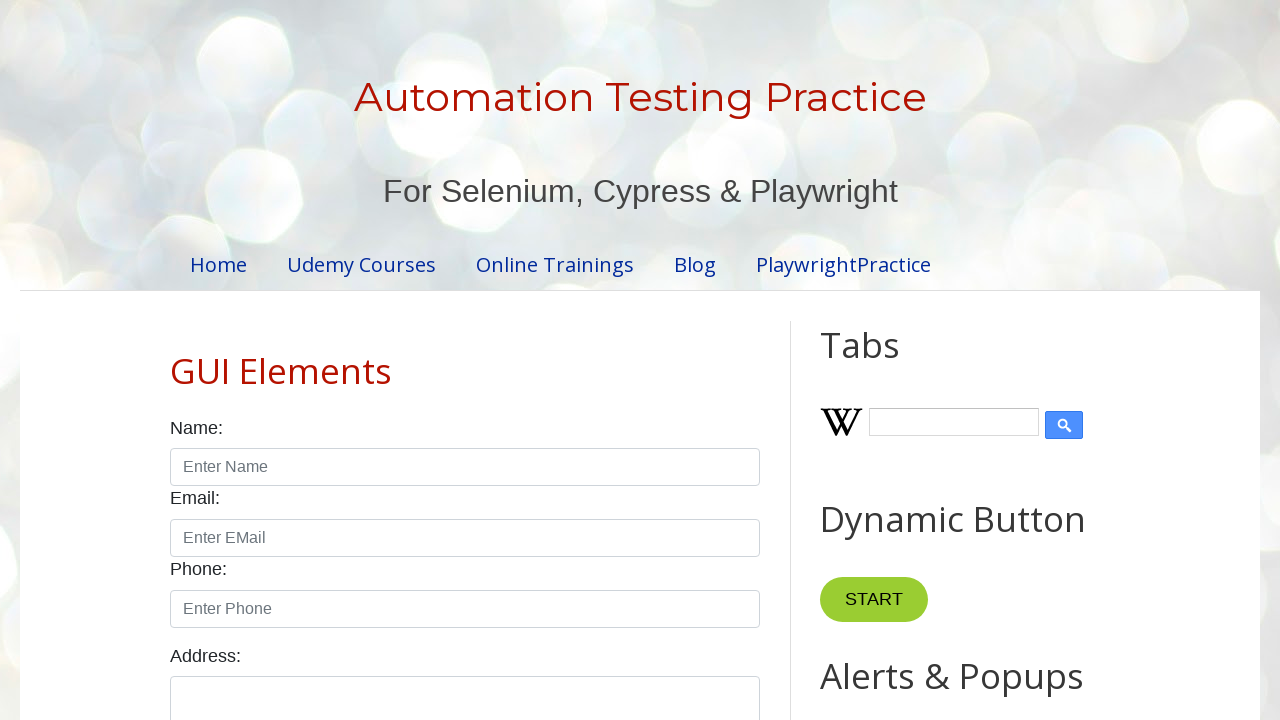

Located all checkboxes in the form group
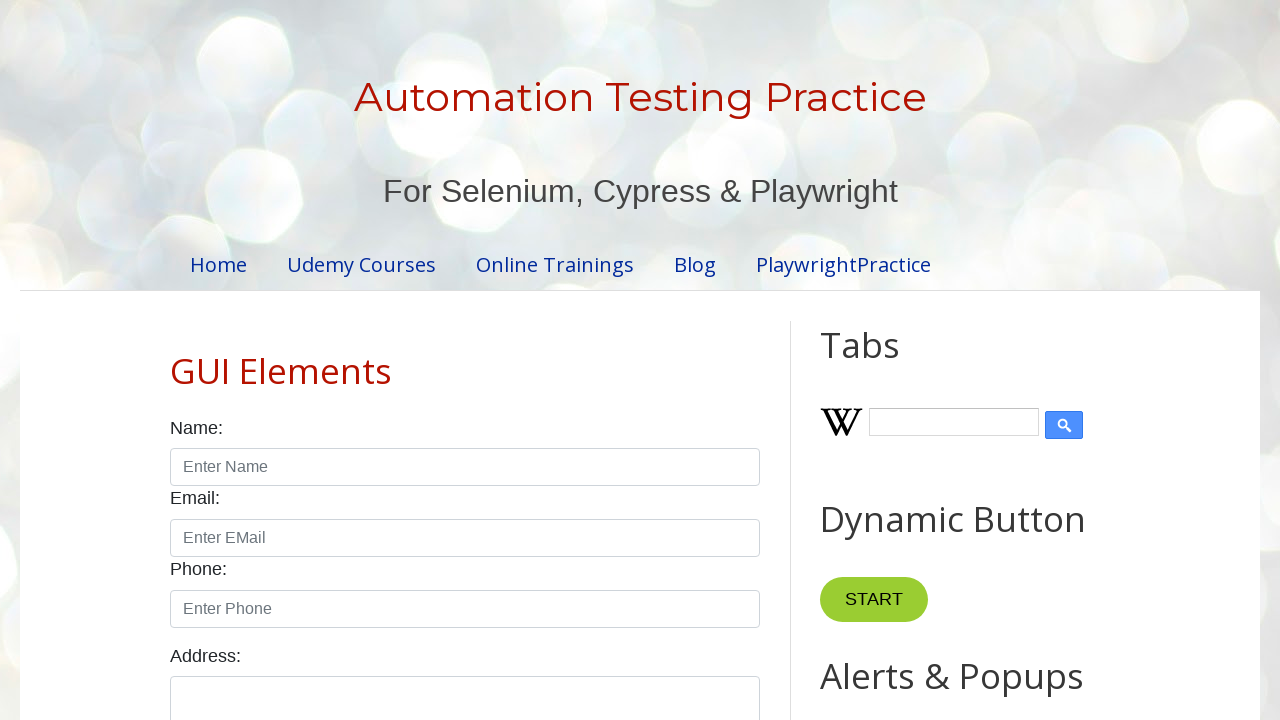

Clicked checkbox 1 of first 3 checkboxes at (176, 360) on xpath=//div[@class='form-group'][4]//div//input[@type='checkbox'] >> nth=0
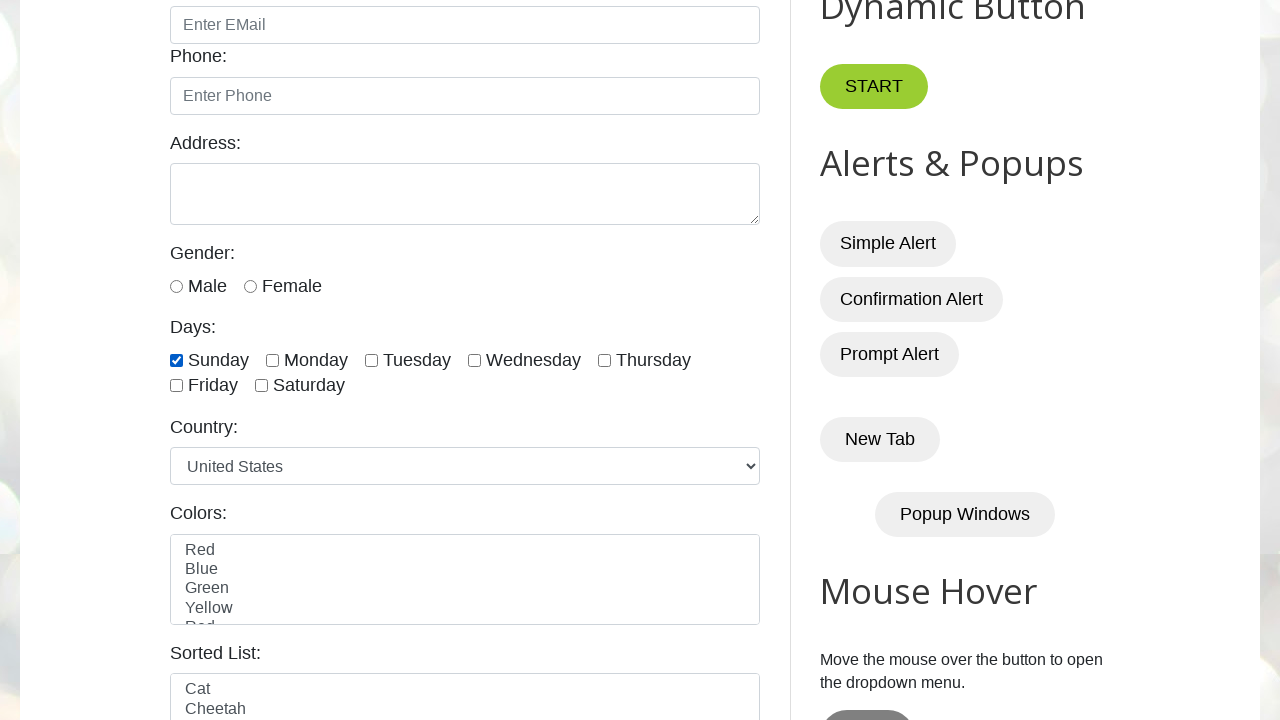

Clicked checkbox 2 of first 3 checkboxes at (272, 360) on xpath=//div[@class='form-group'][4]//div//input[@type='checkbox'] >> nth=1
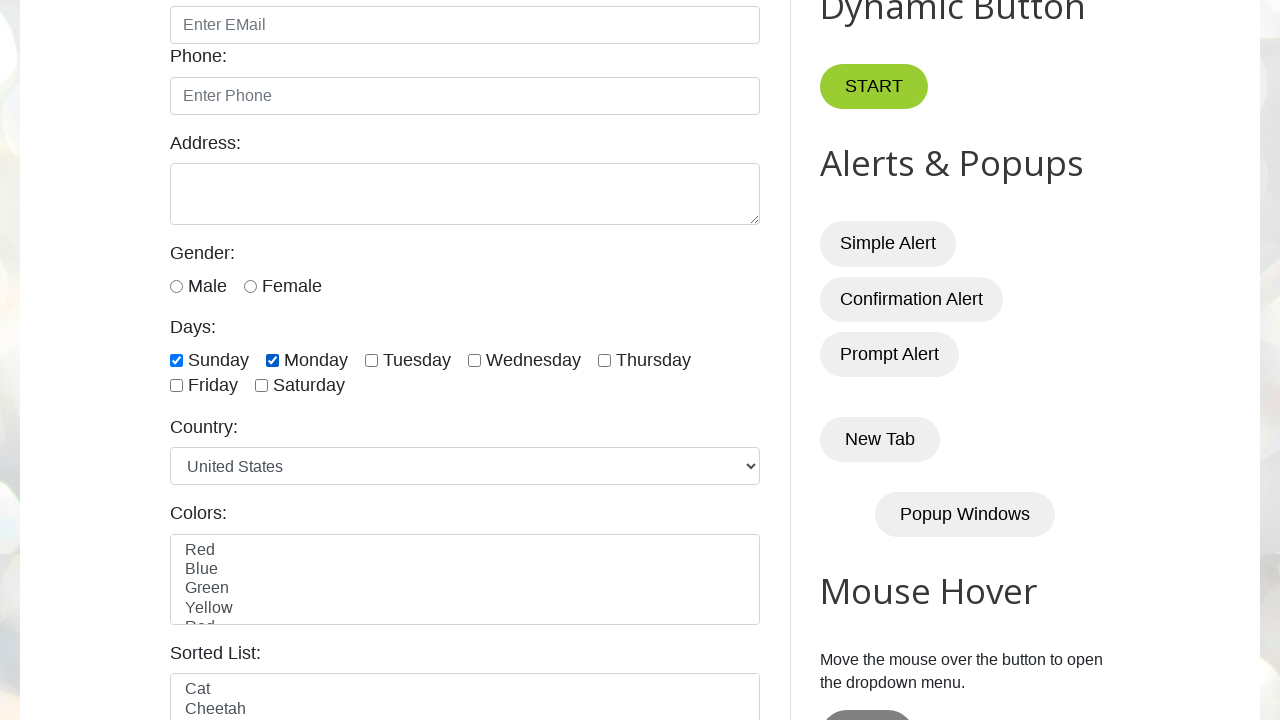

Clicked checkbox 3 of first 3 checkboxes at (372, 360) on xpath=//div[@class='form-group'][4]//div//input[@type='checkbox'] >> nth=2
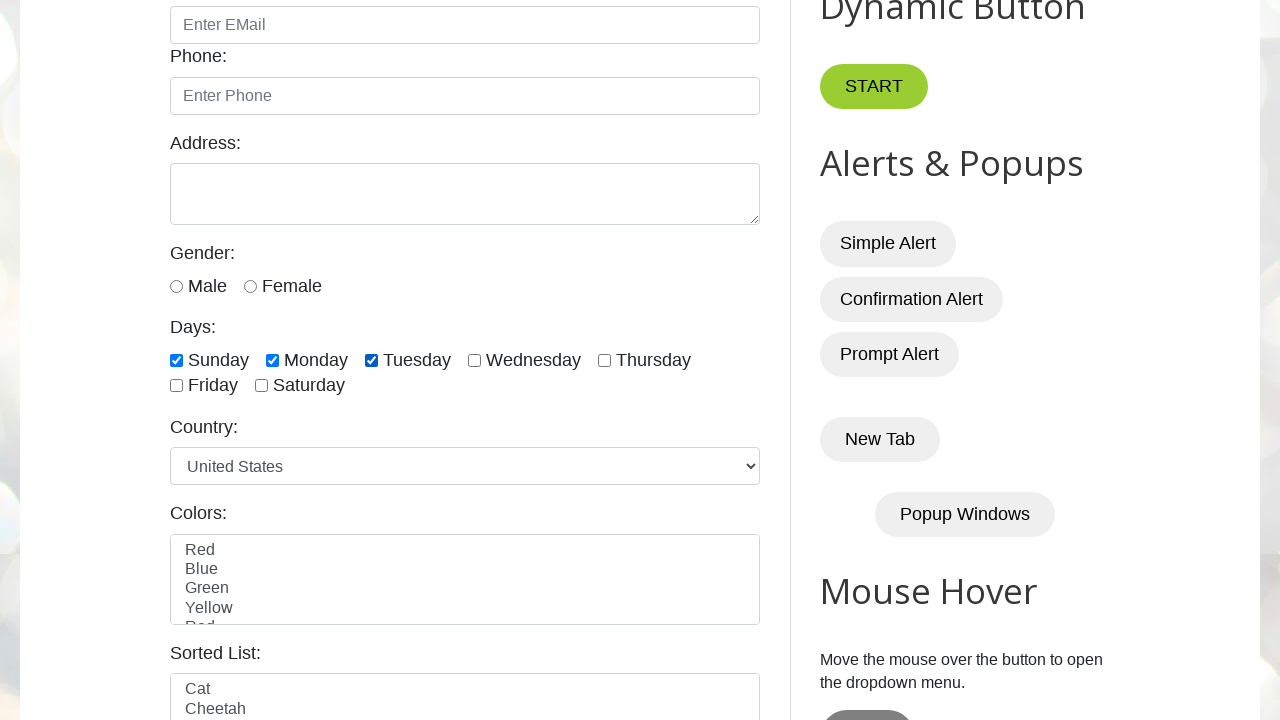

Waited 1 second for visual verification
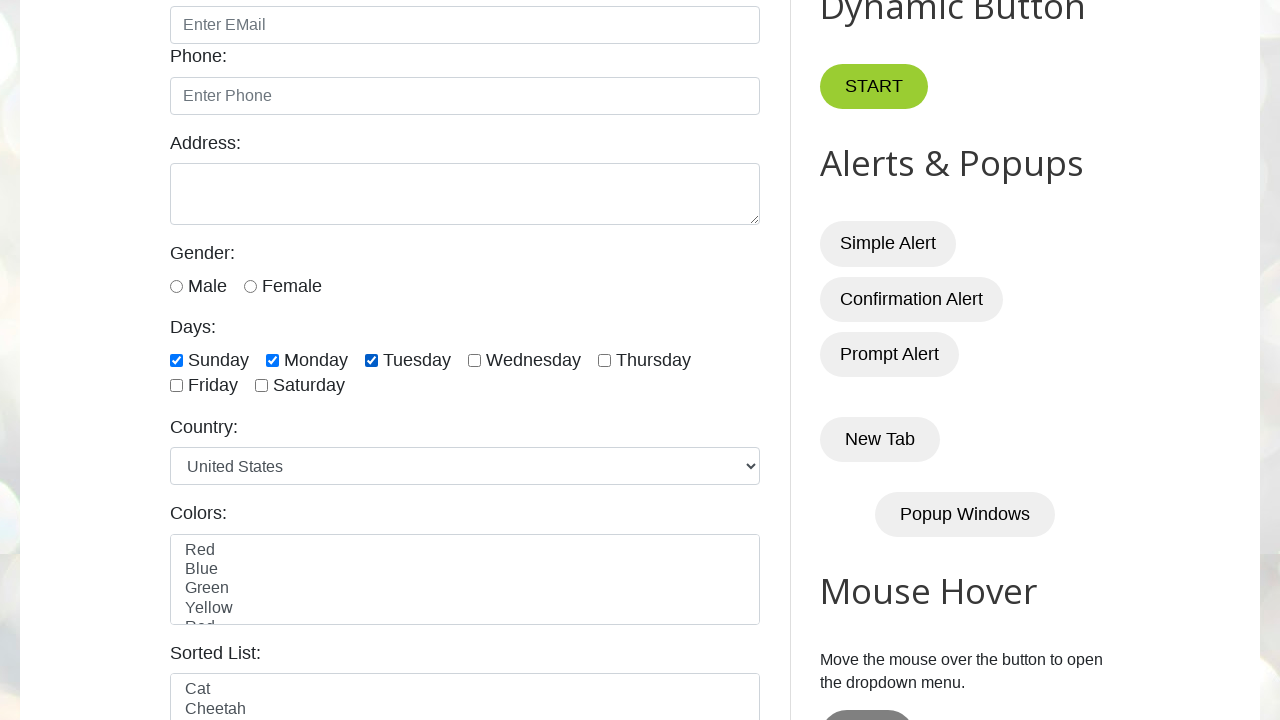

Toggled an unselected checkbox to checked state at (474, 360) on xpath=//div[@class='form-group'][4]//div//input[@type='checkbox'] >> nth=3
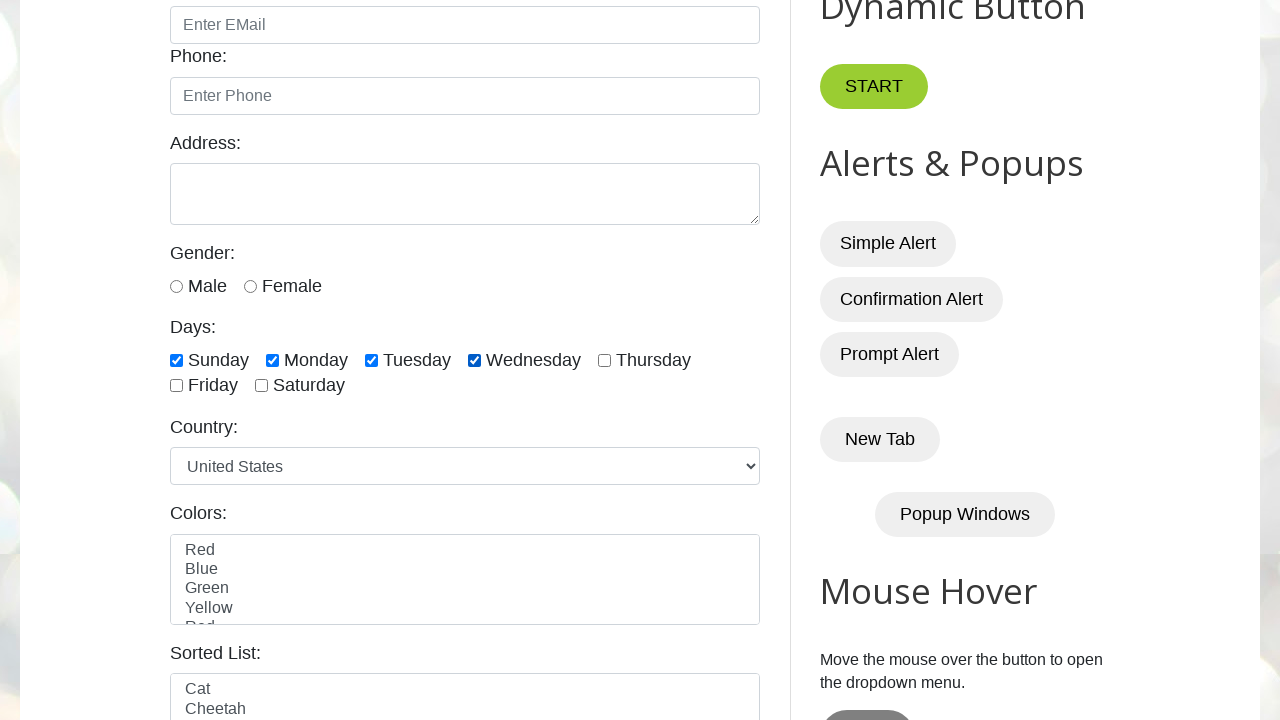

Toggled an unselected checkbox to checked state at (604, 360) on xpath=//div[@class='form-group'][4]//div//input[@type='checkbox'] >> nth=4
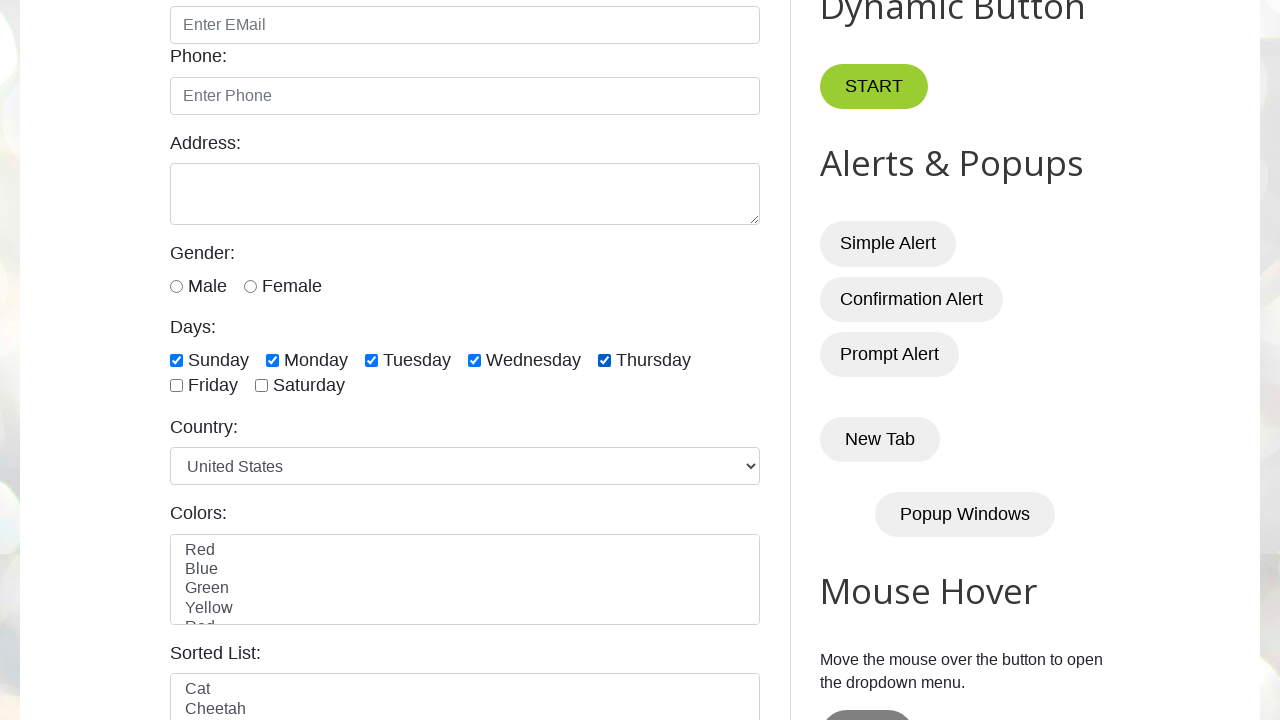

Toggled an unselected checkbox to checked state at (176, 386) on xpath=//div[@class='form-group'][4]//div//input[@type='checkbox'] >> nth=5
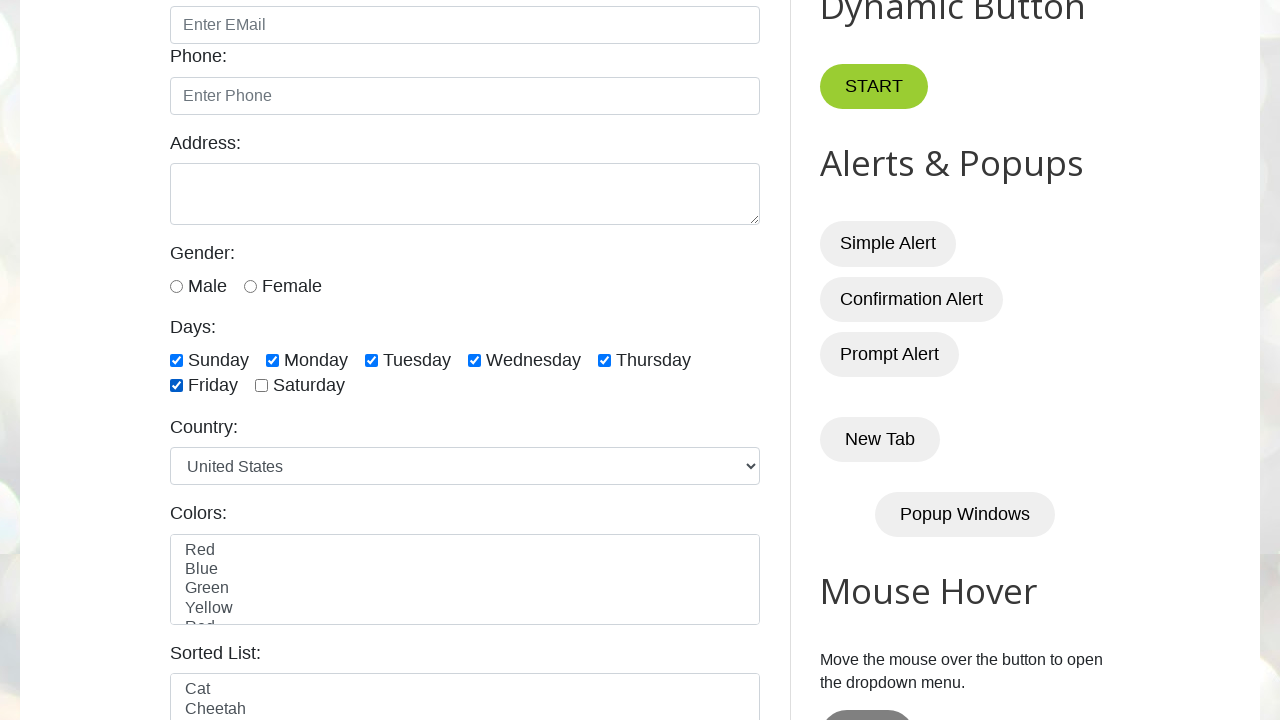

Toggled an unselected checkbox to checked state at (262, 386) on xpath=//div[@class='form-group'][4]//div//input[@type='checkbox'] >> nth=6
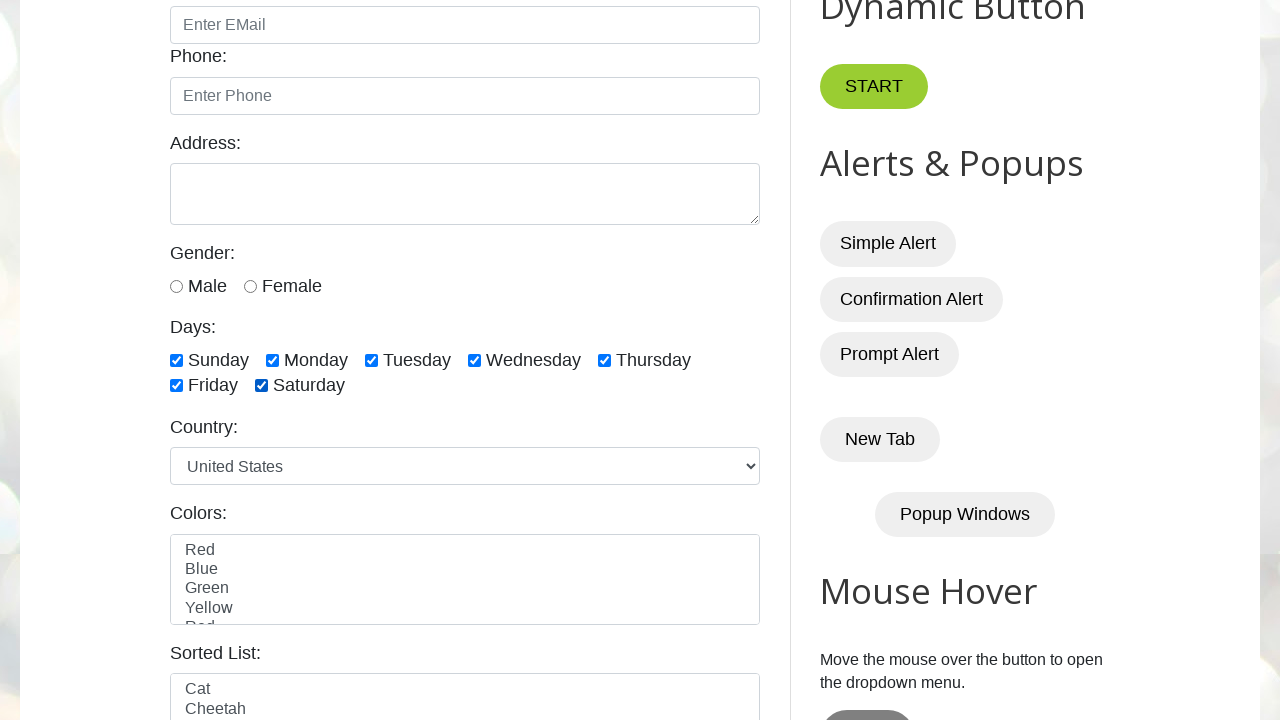

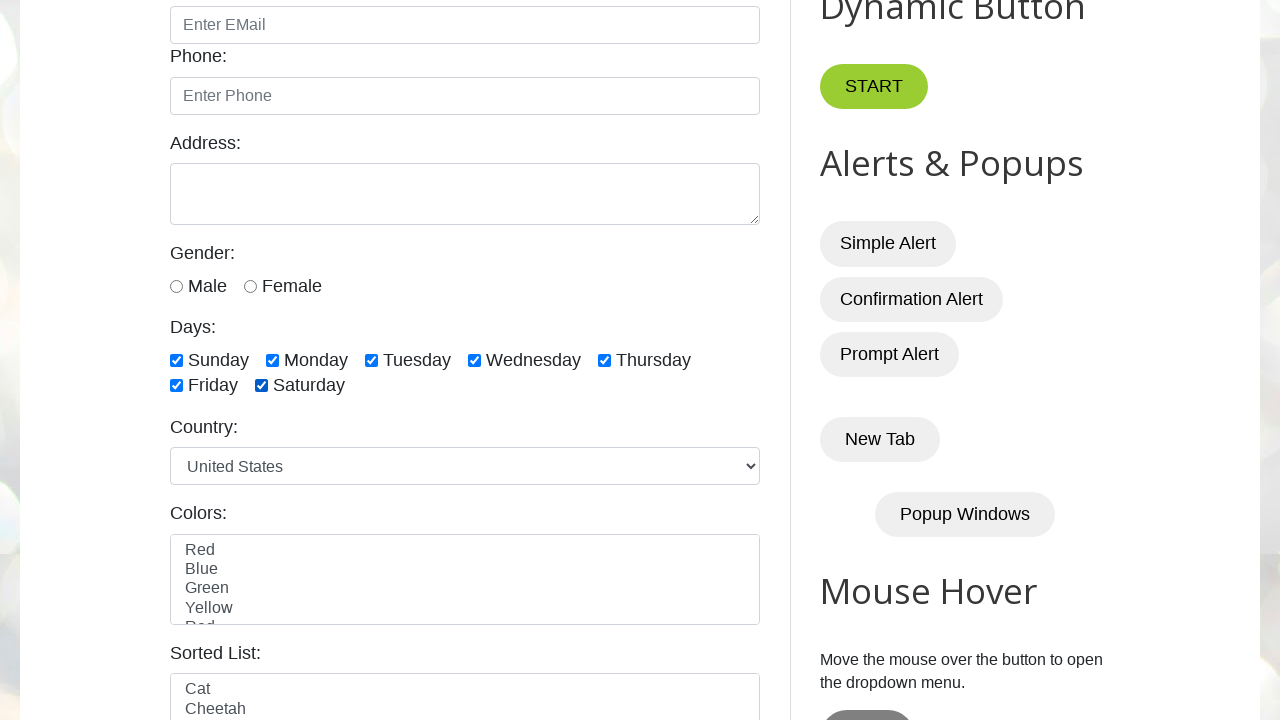